Navigates to the DemoQA text-box page and verifies that the username input field and its wrapper element are present on the page.

Starting URL: https://demoqa.com/text-box

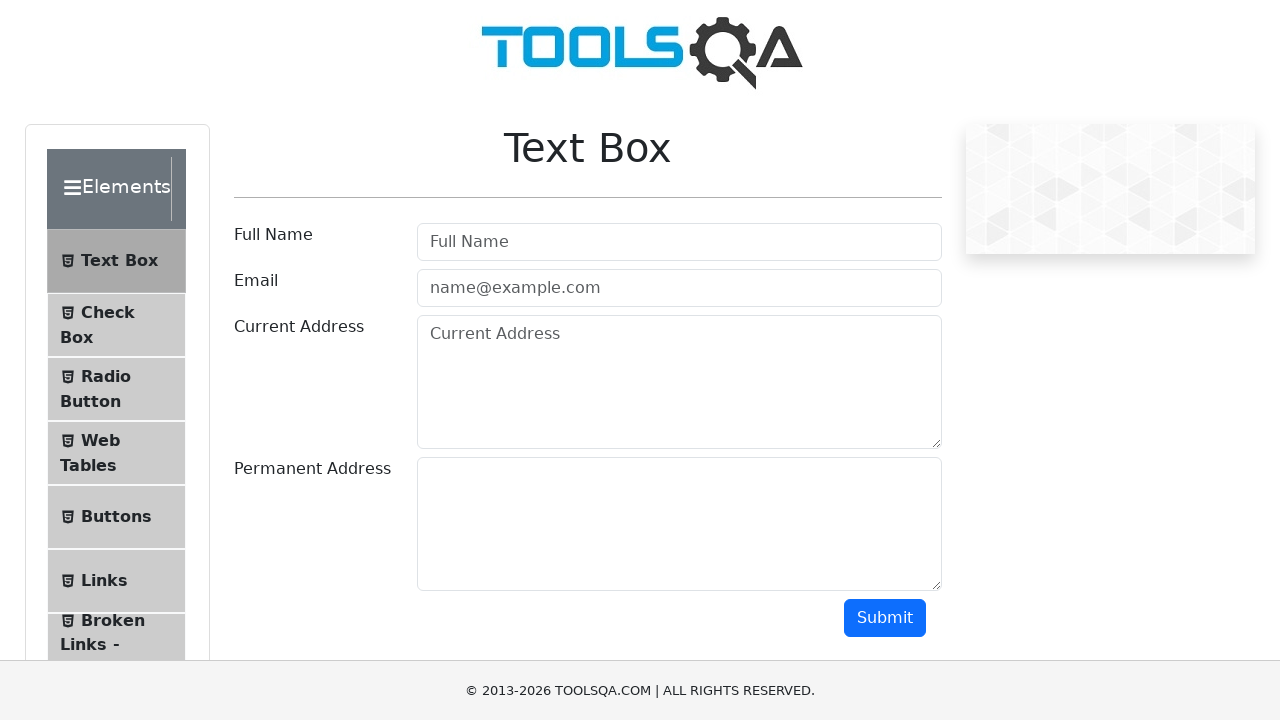

Navigated to DemoQA text-box page
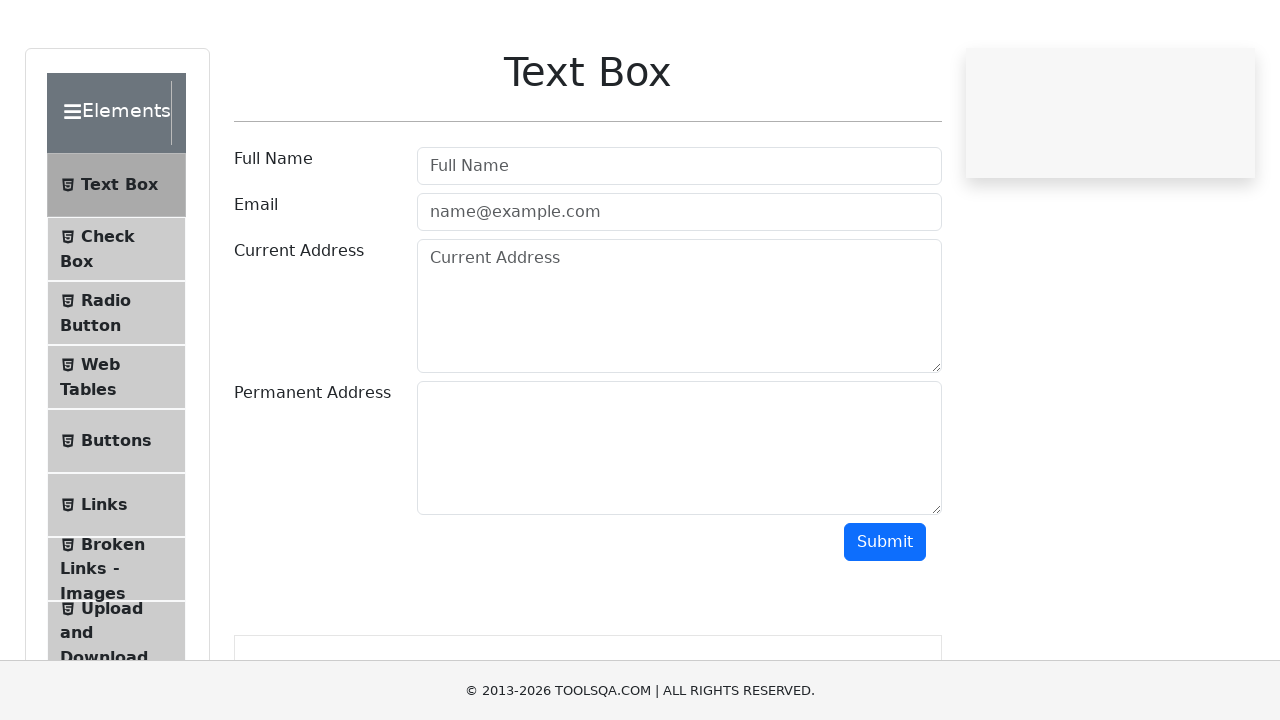

Located username input field (#userName)
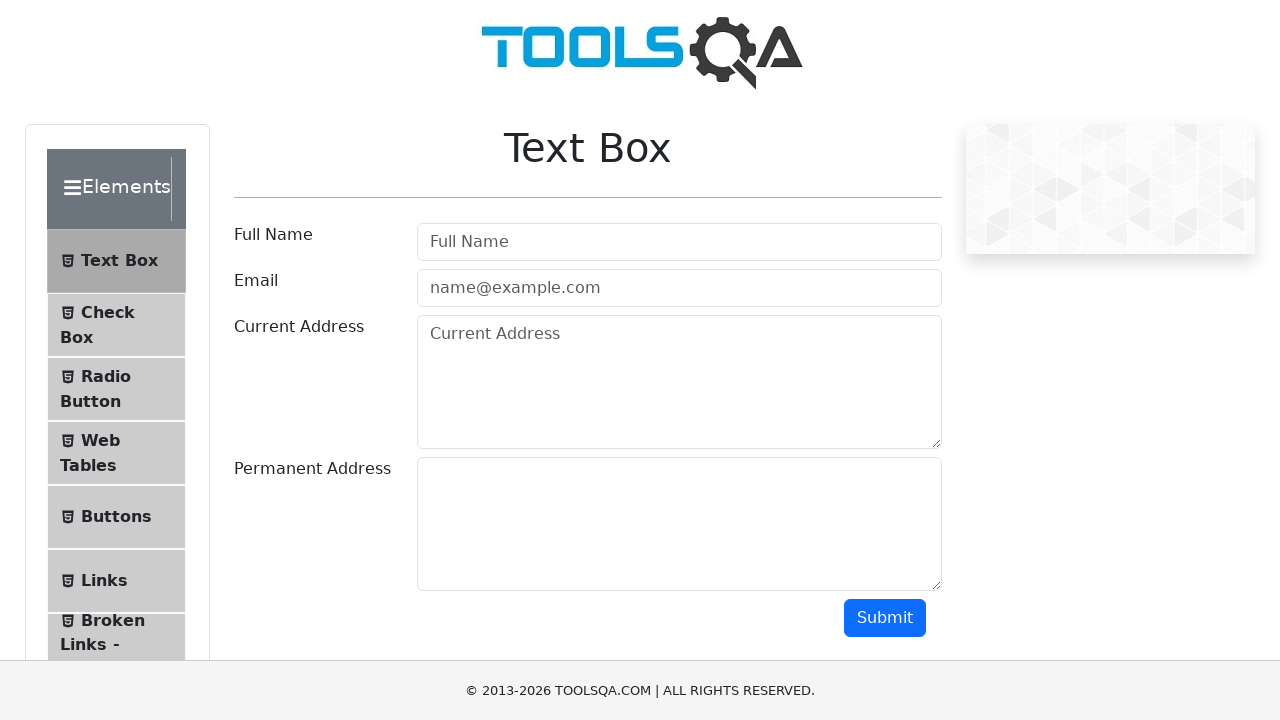

Username input field is ready
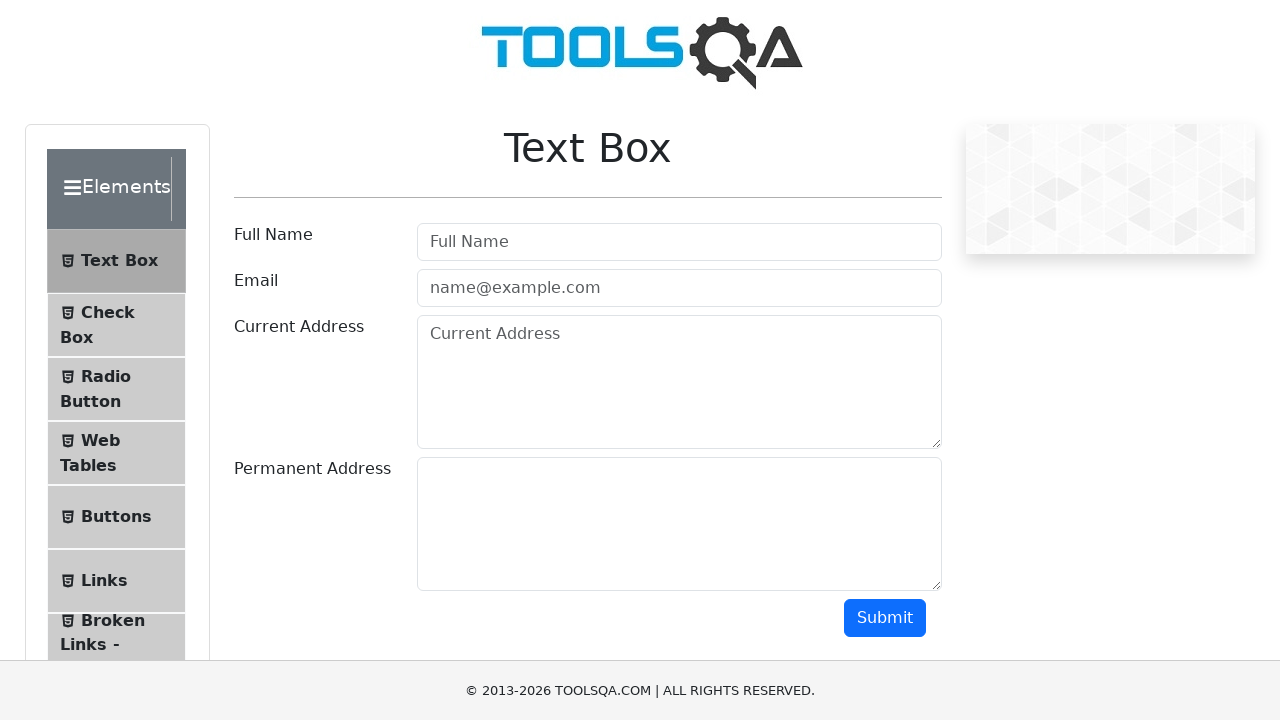

Verified username input field is visible
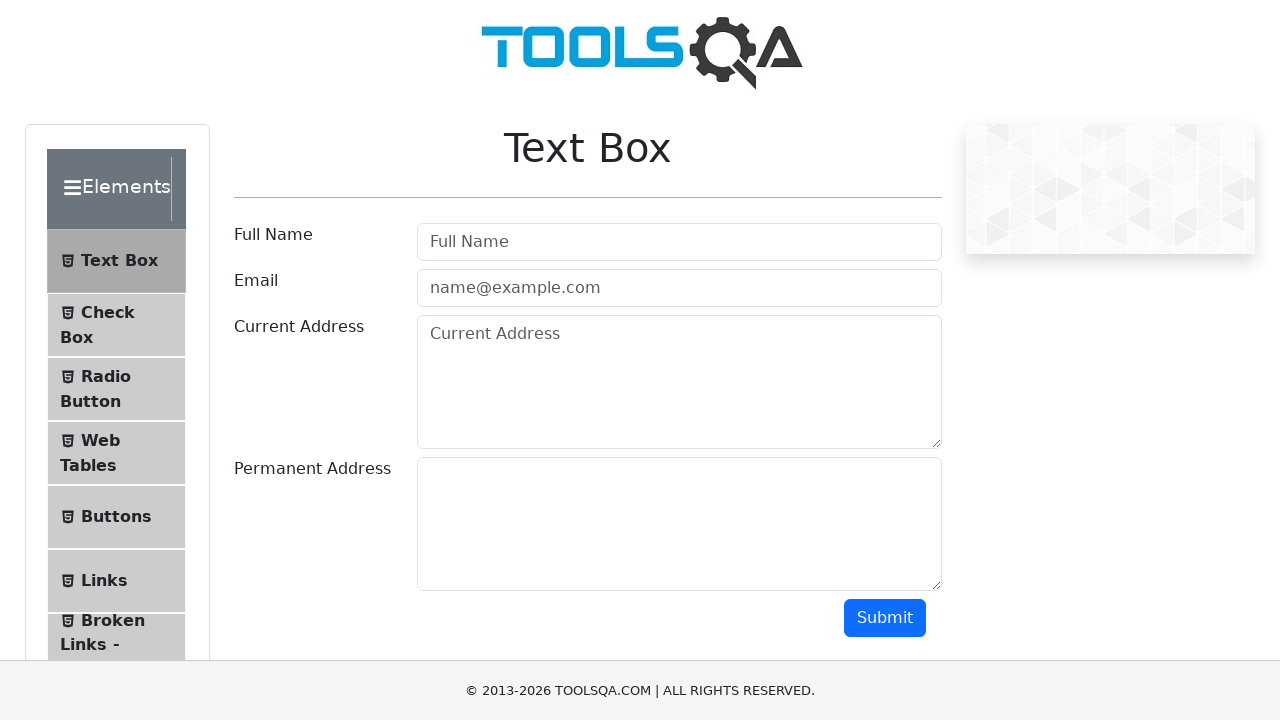

Located username input wrapper element
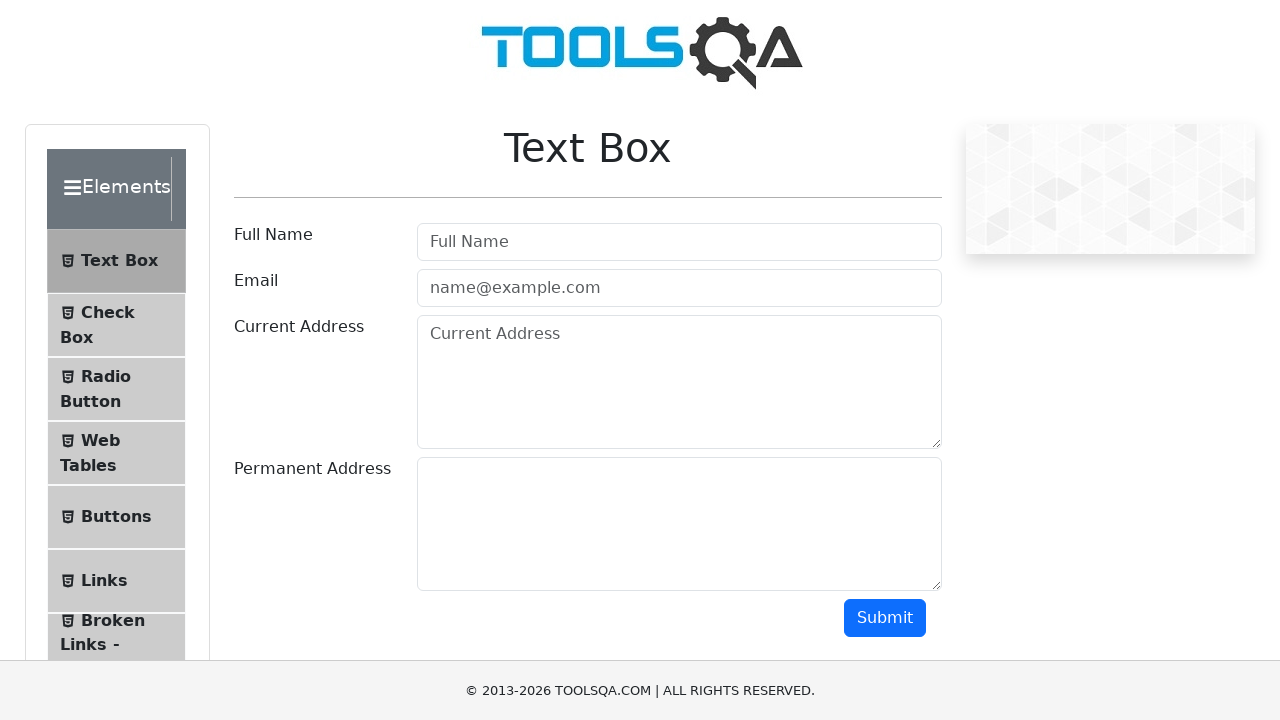

Username input wrapper element is ready
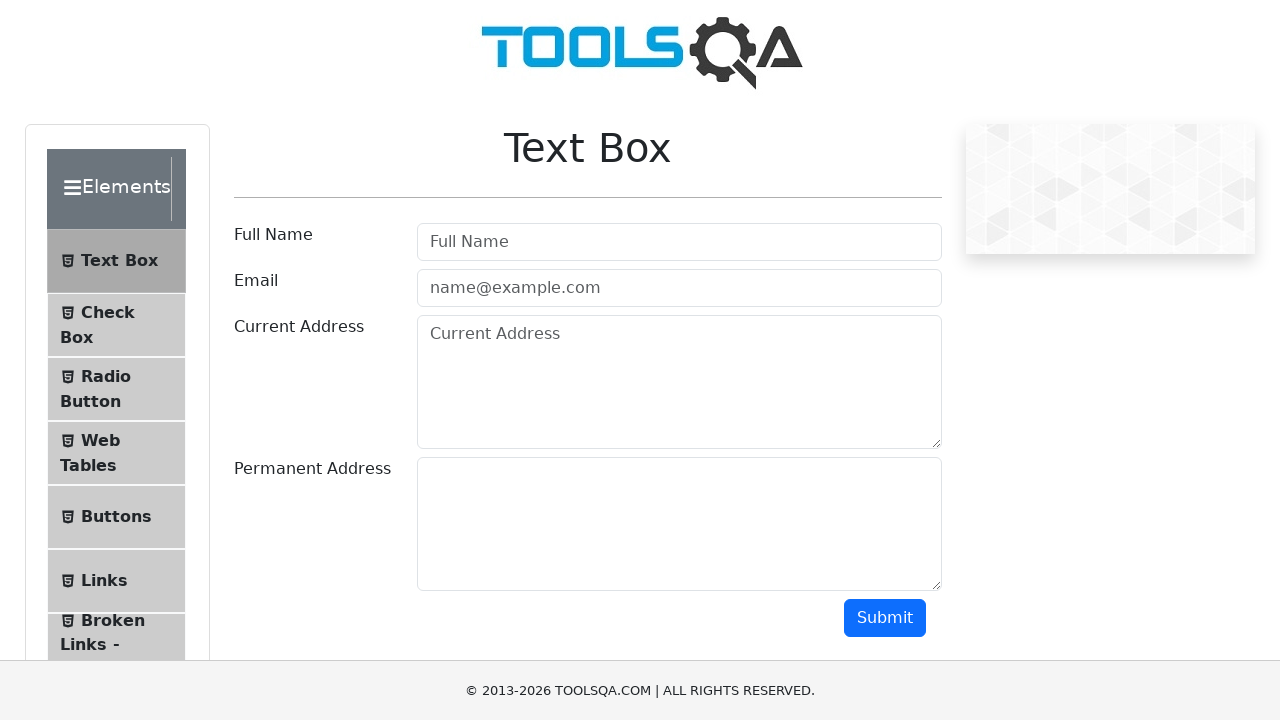

Verified username input wrapper element is visible
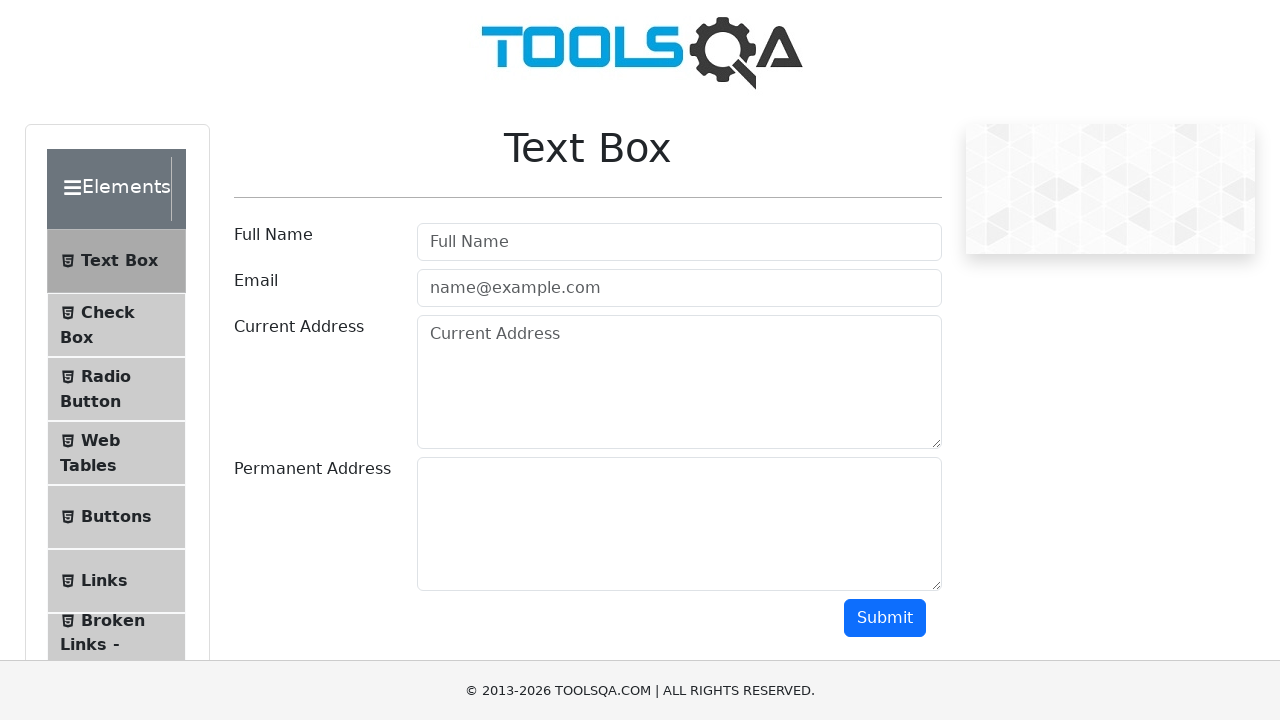

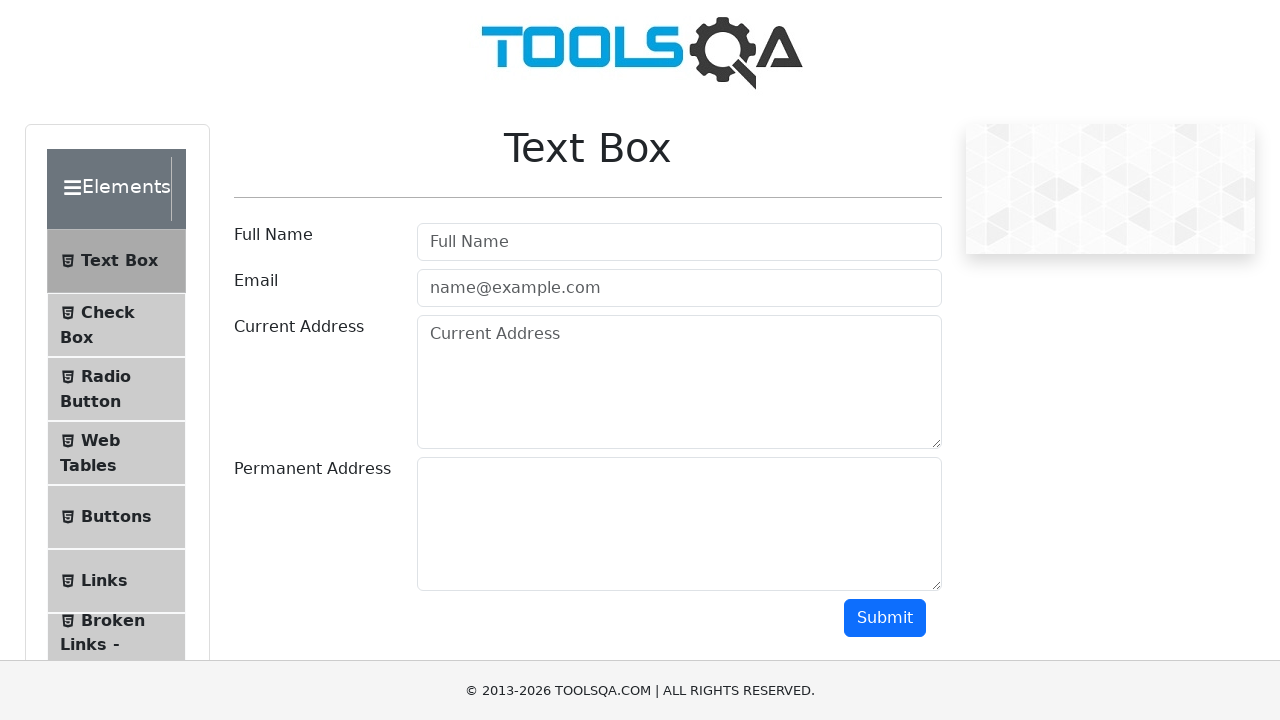